Tests Python.org search functionality by entering "pycon" in the search field and submitting the search form, then verifying results are found.

Starting URL: http://www.python.org

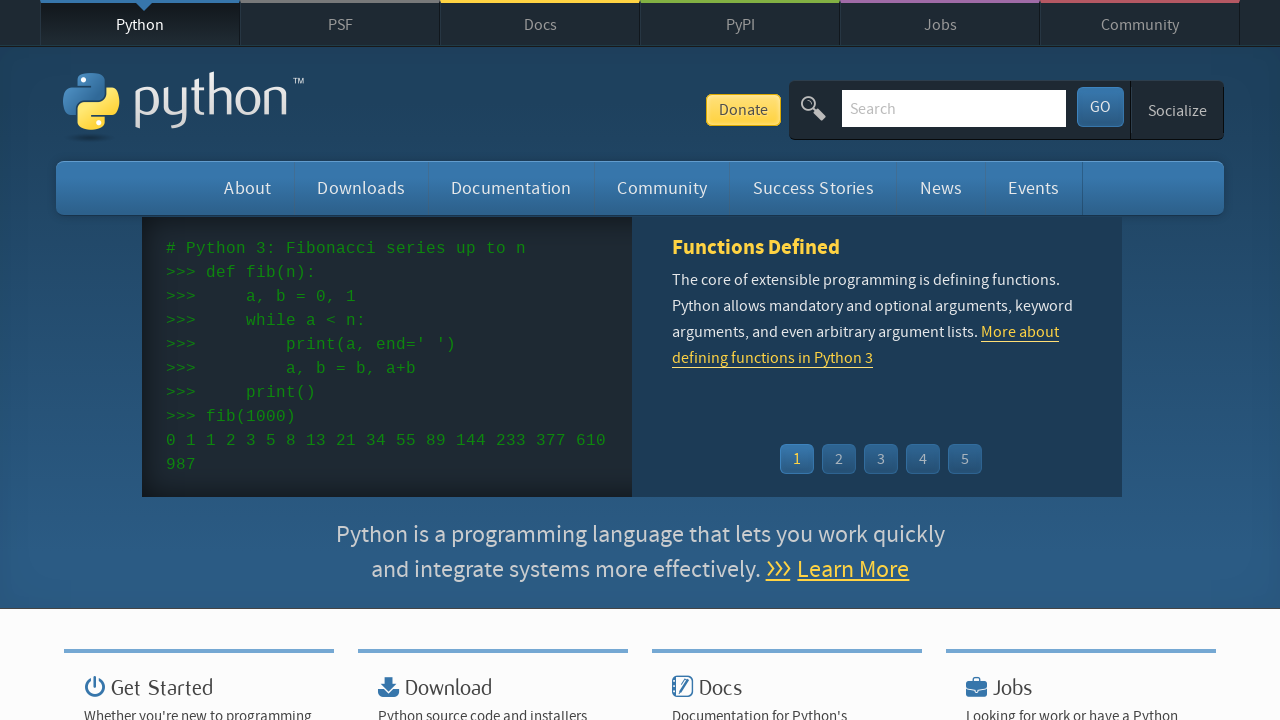

Cleared the search field on input[name='q']
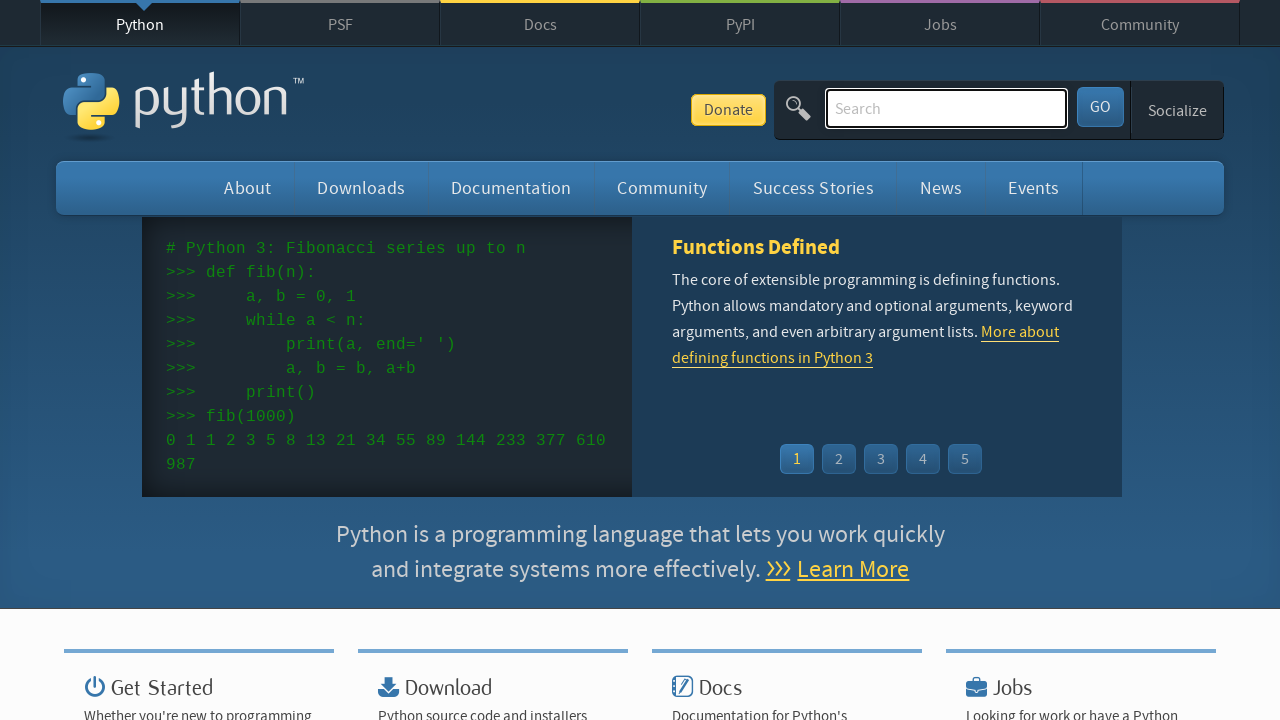

Filled search field with 'pycon' on input[name='q']
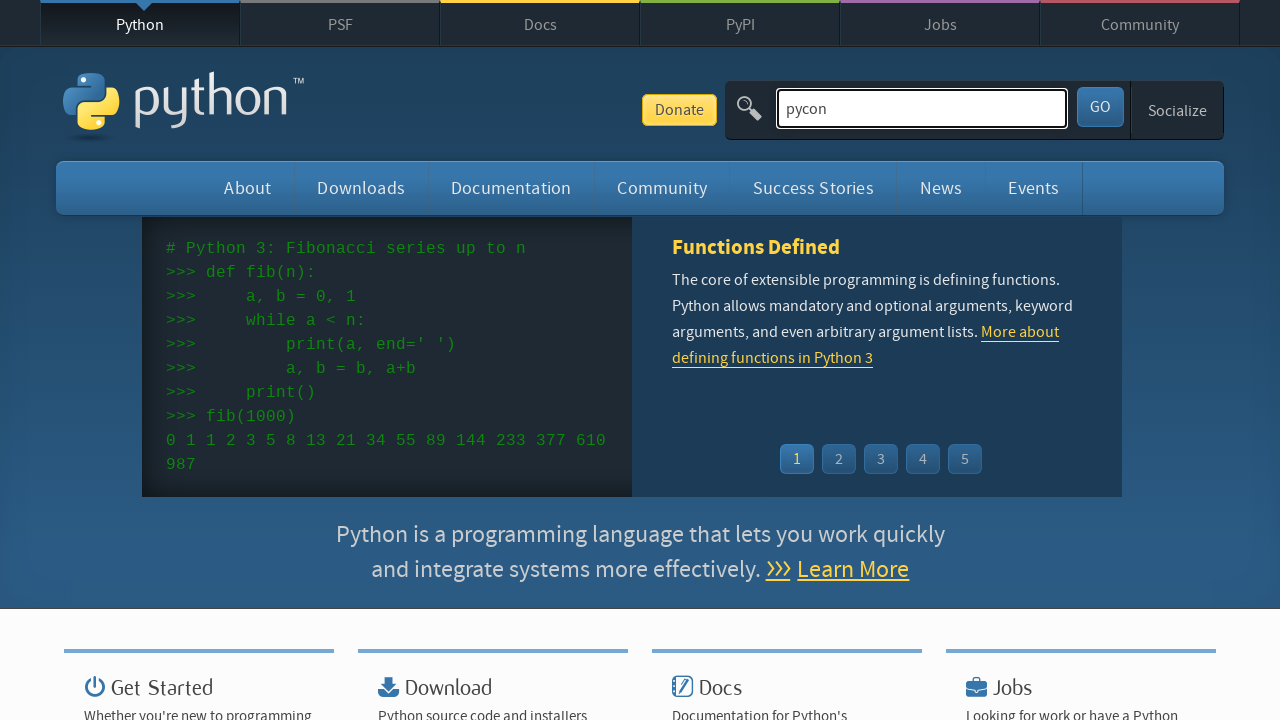

Pressed Enter to submit search on input[name='q']
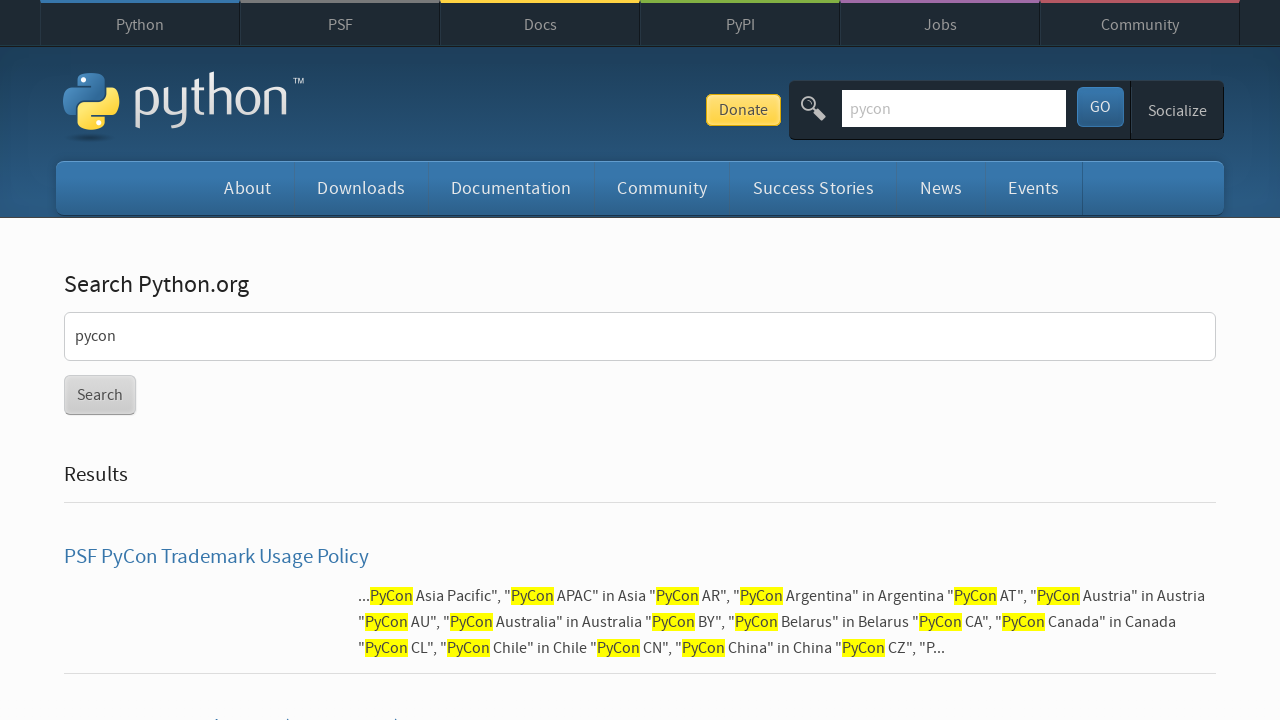

Waited for search results page to load (networkidle)
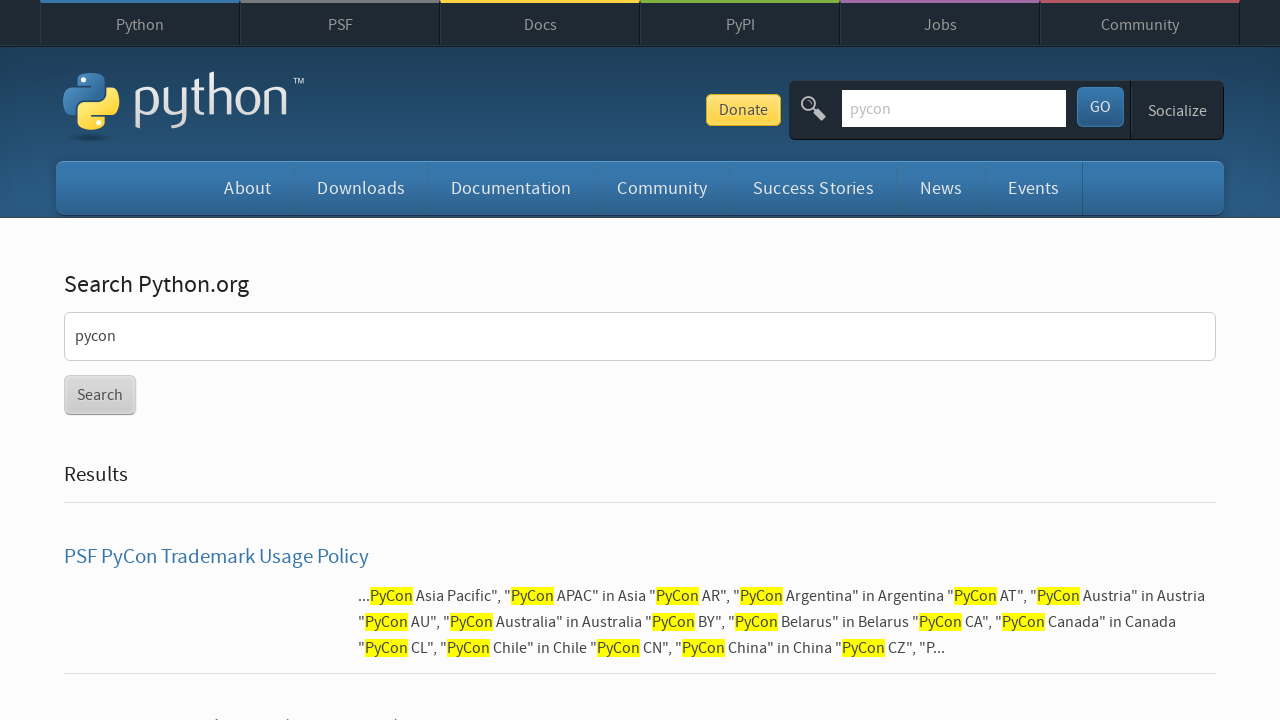

Verified that search results were found for 'pycon'
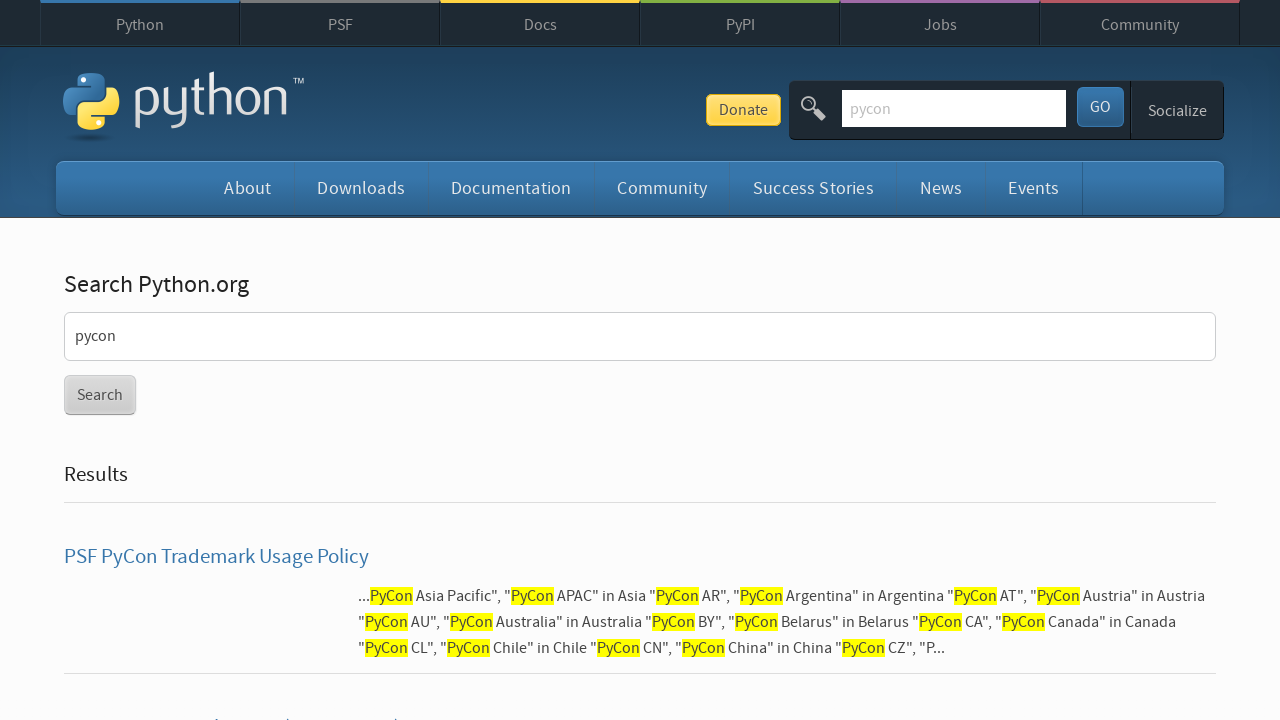

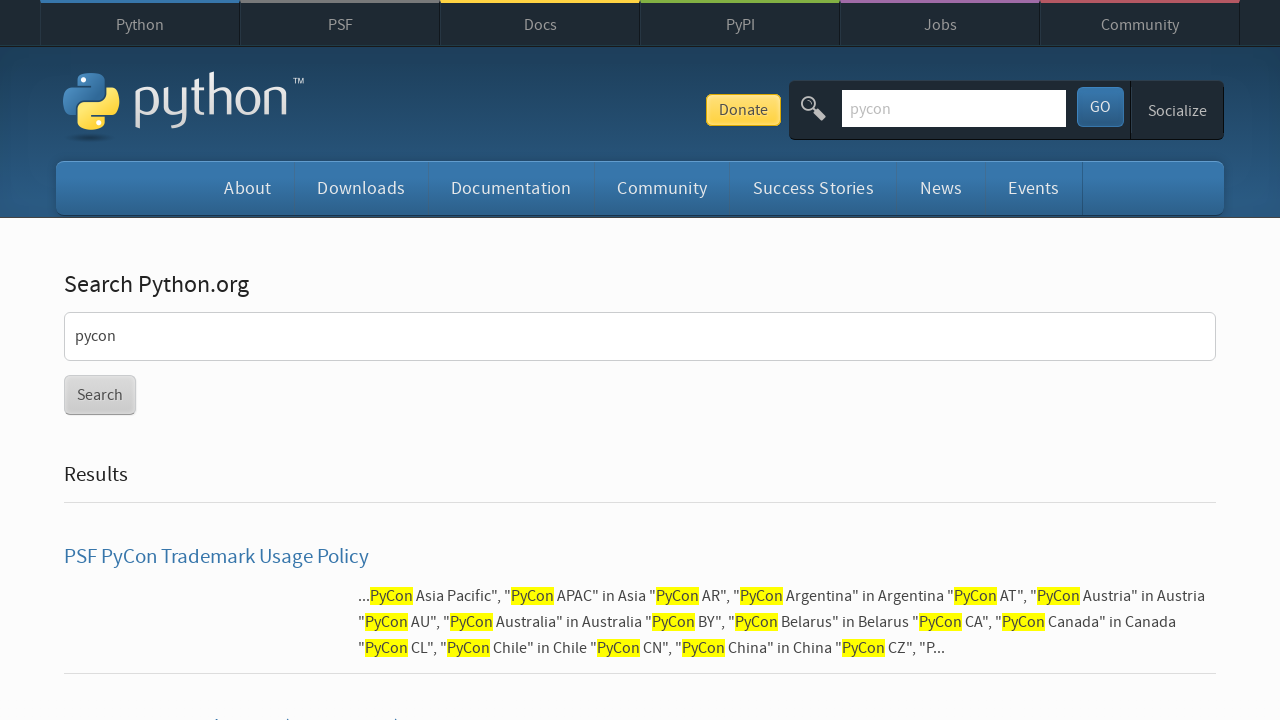